Tests search functionality by filling a search term with the name "Judy"

Starting URL: http://zero.webappsecurity.com/index.html

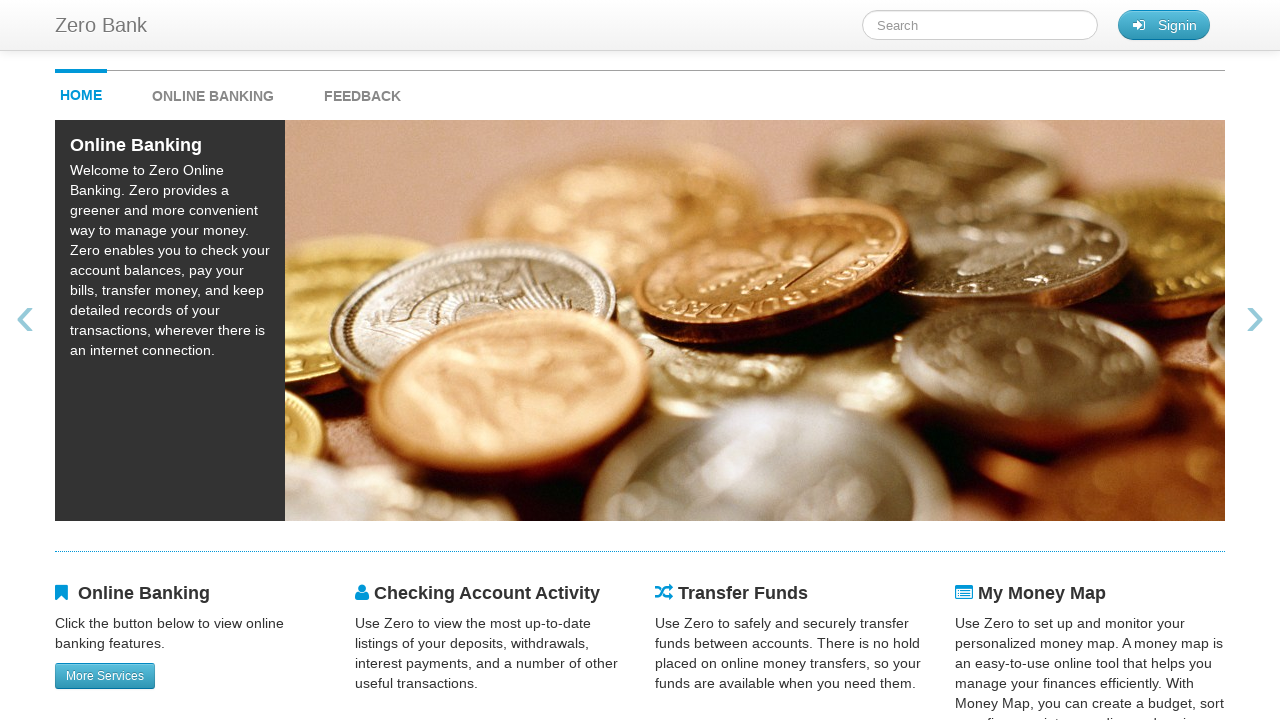

Filled search field with 'Judy' on #searchTerm
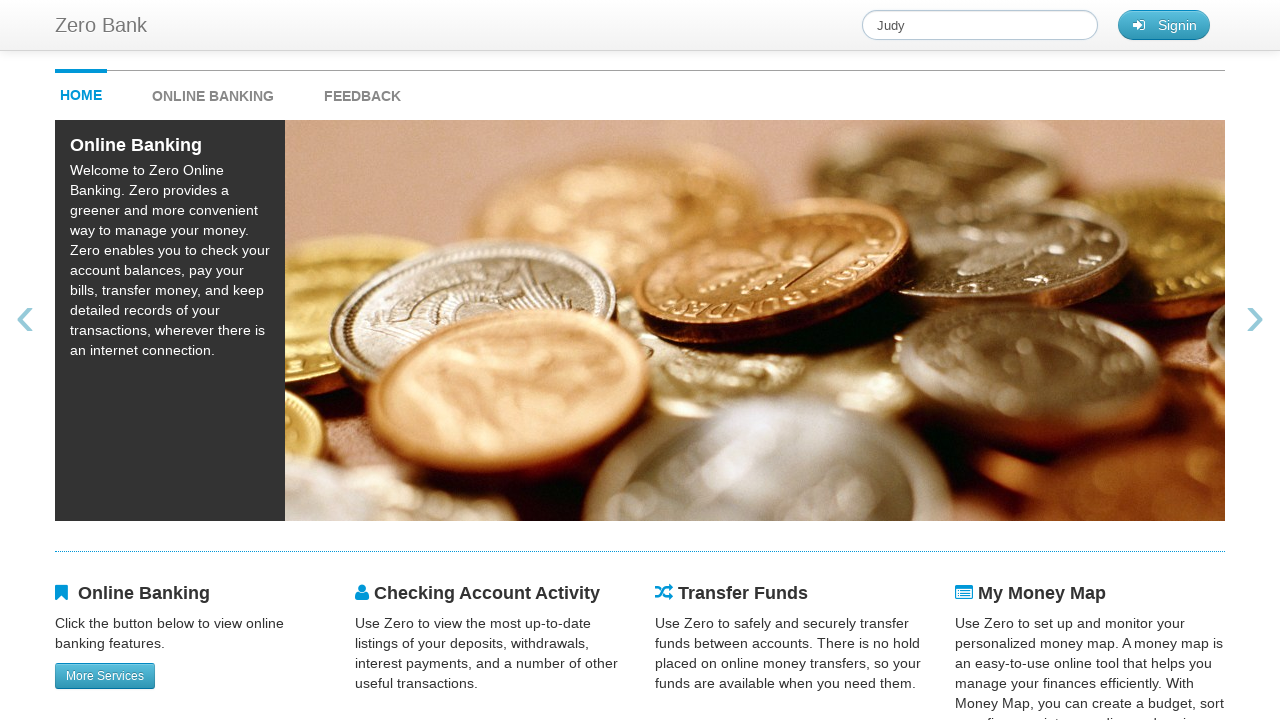

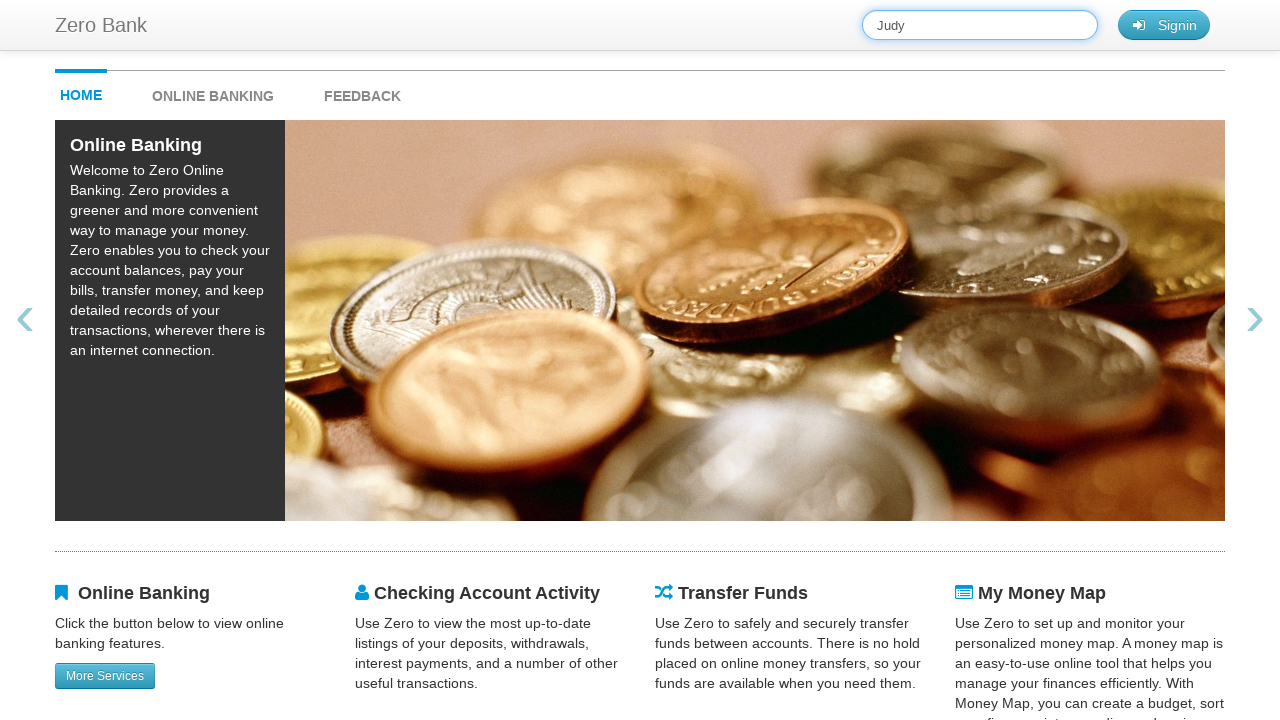